Tests navigation through multiple YouTube page types - home, video, shorts, and playlist

Starting URL: https://www.youtube.com

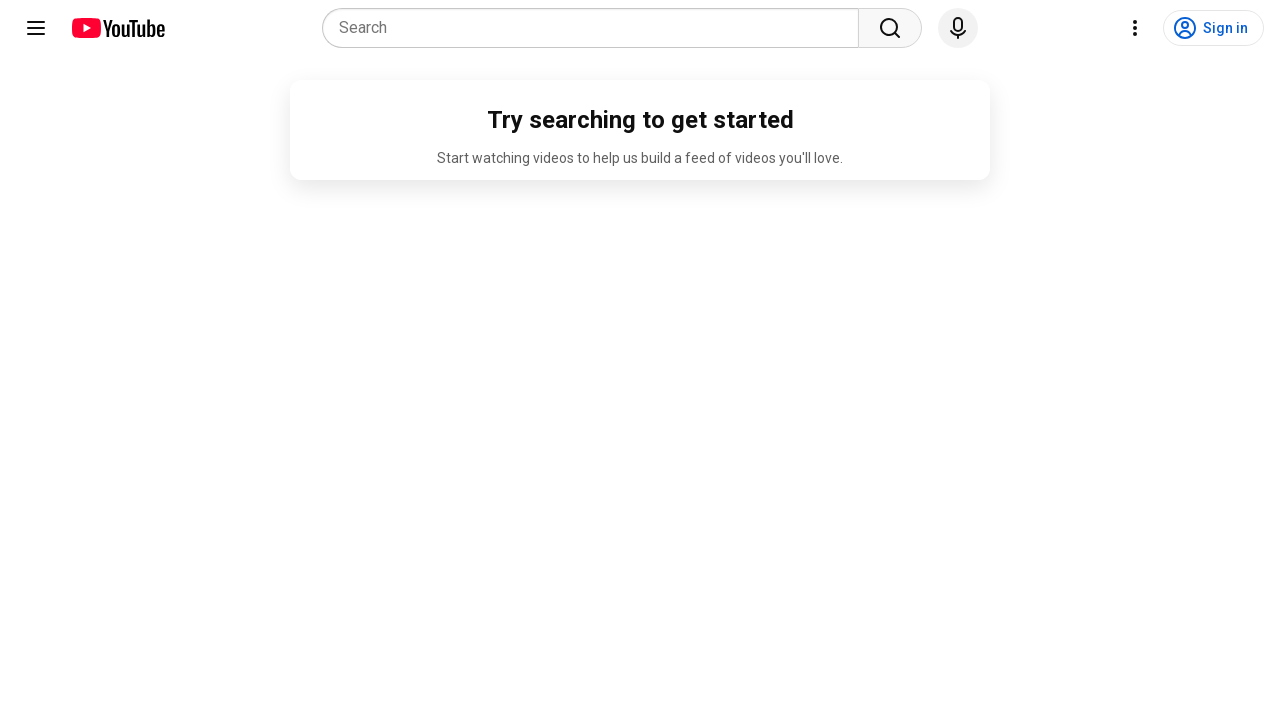

Navigated to YouTube video page
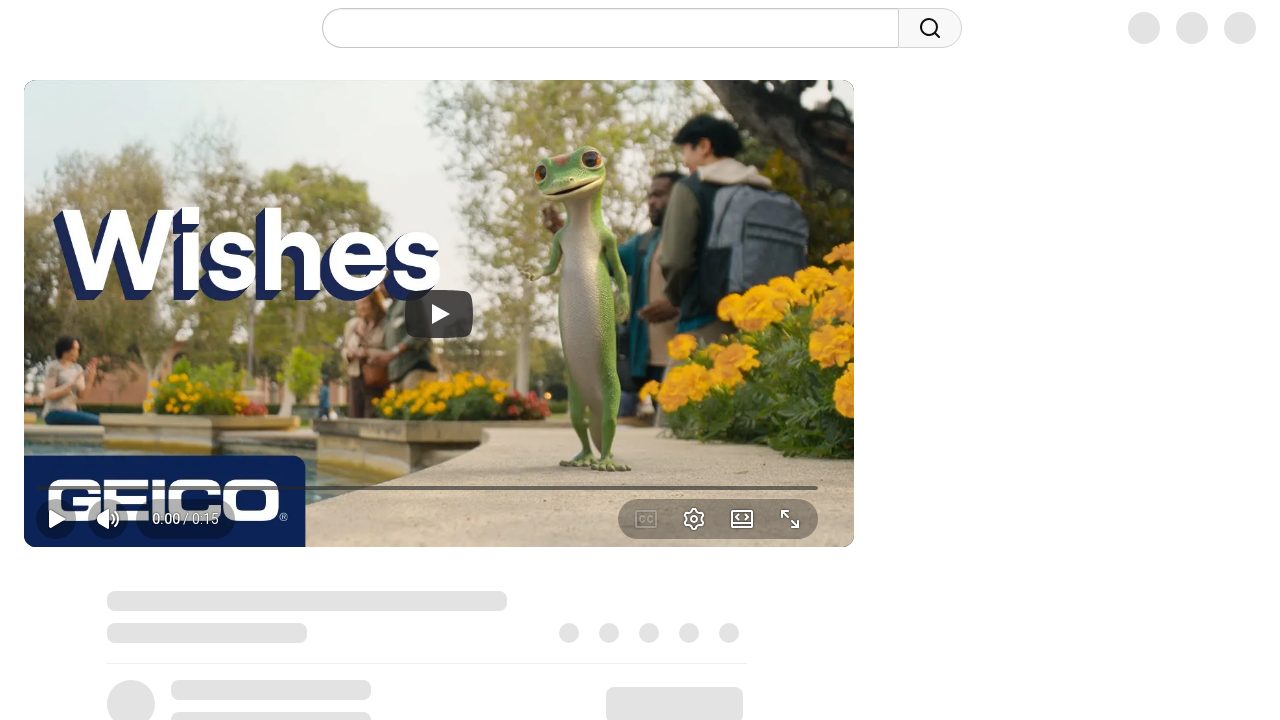

Video page loaded and network idle
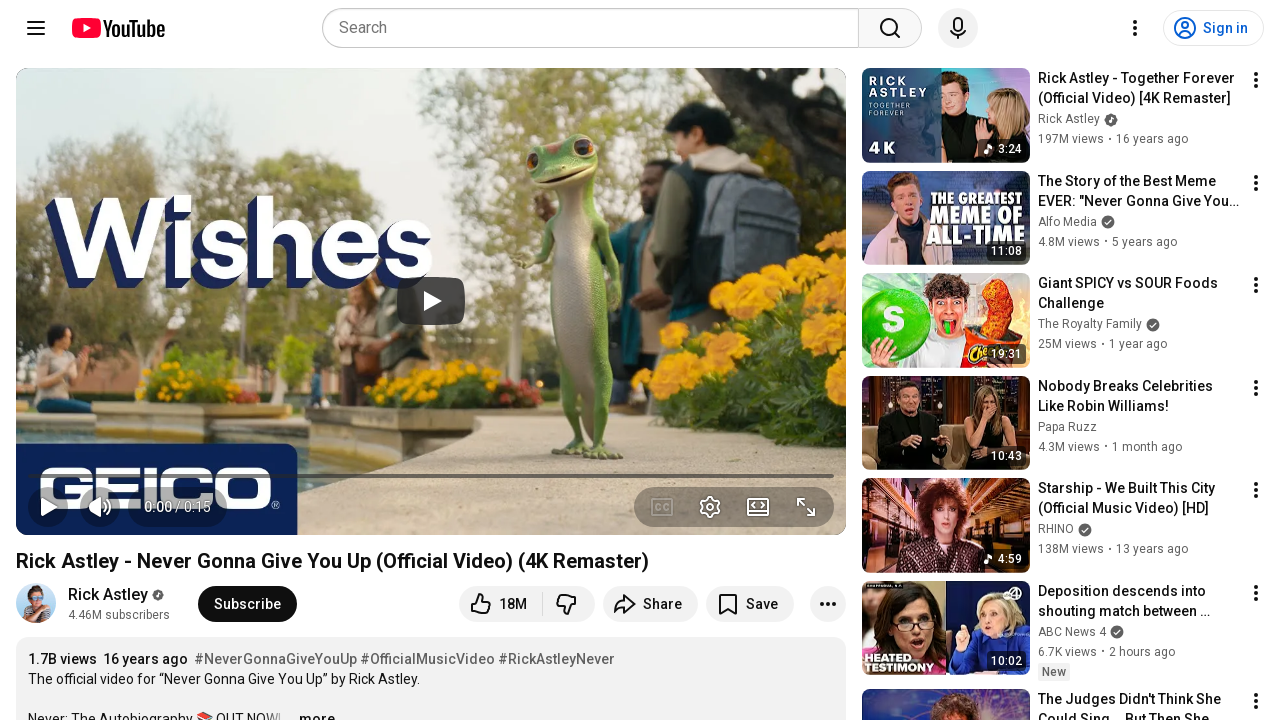

Navigated to YouTube Shorts page
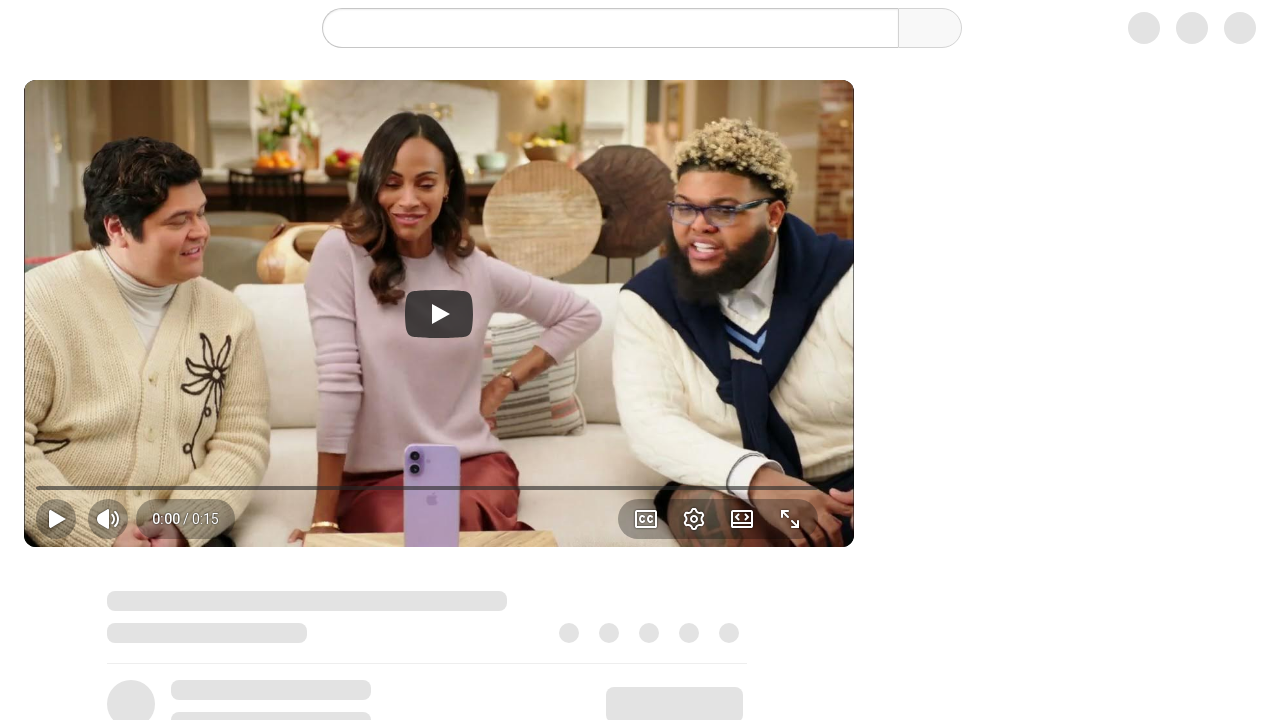

Shorts page loaded and network idle
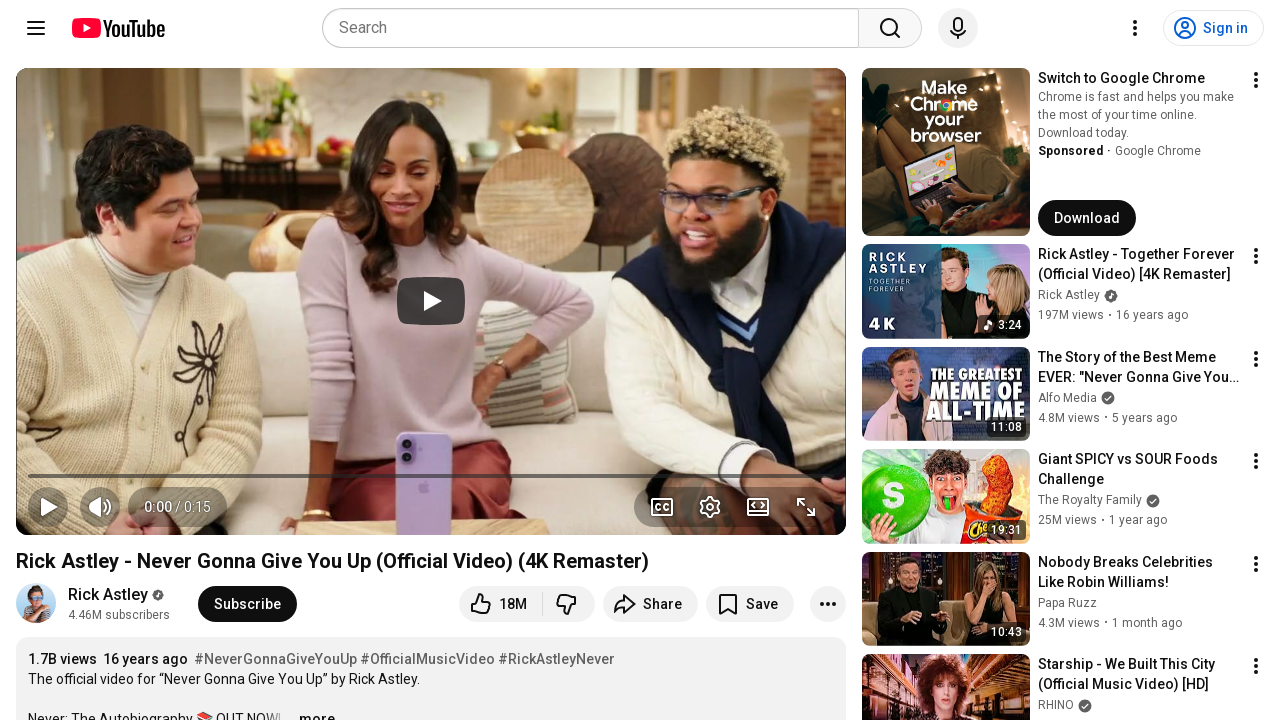

Navigated to YouTube playlist page
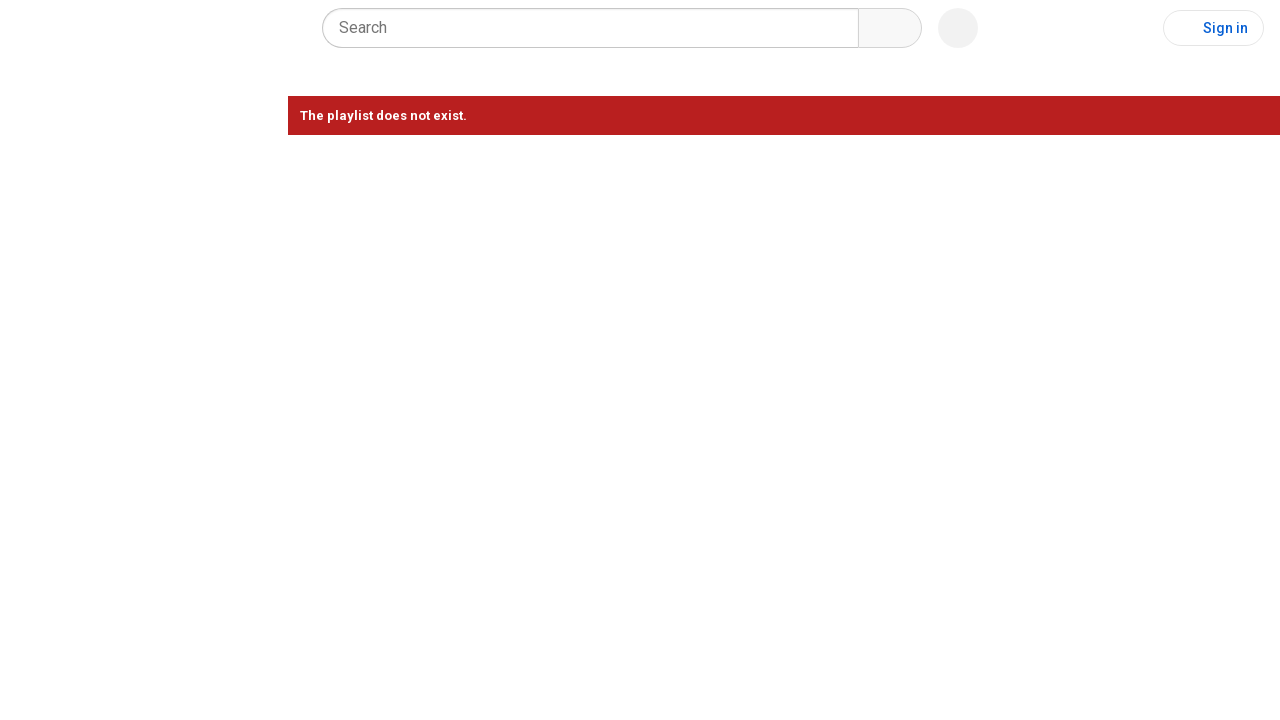

Playlist page loaded and network idle
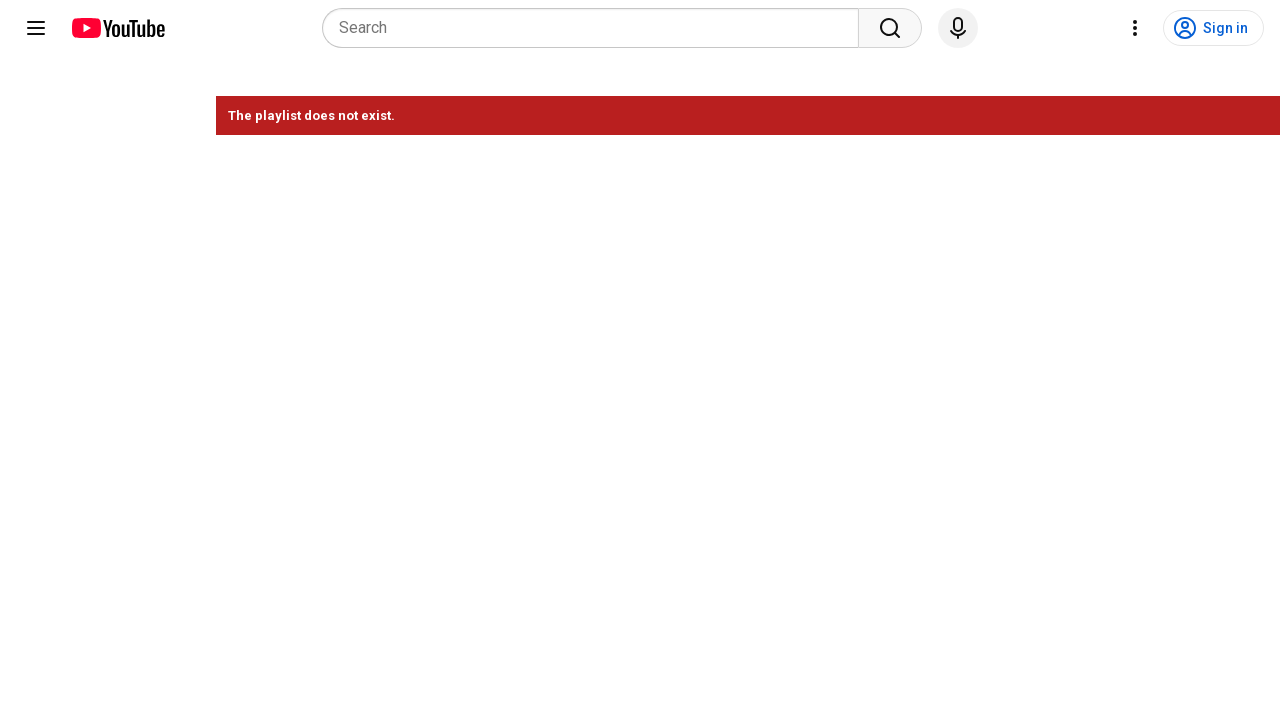

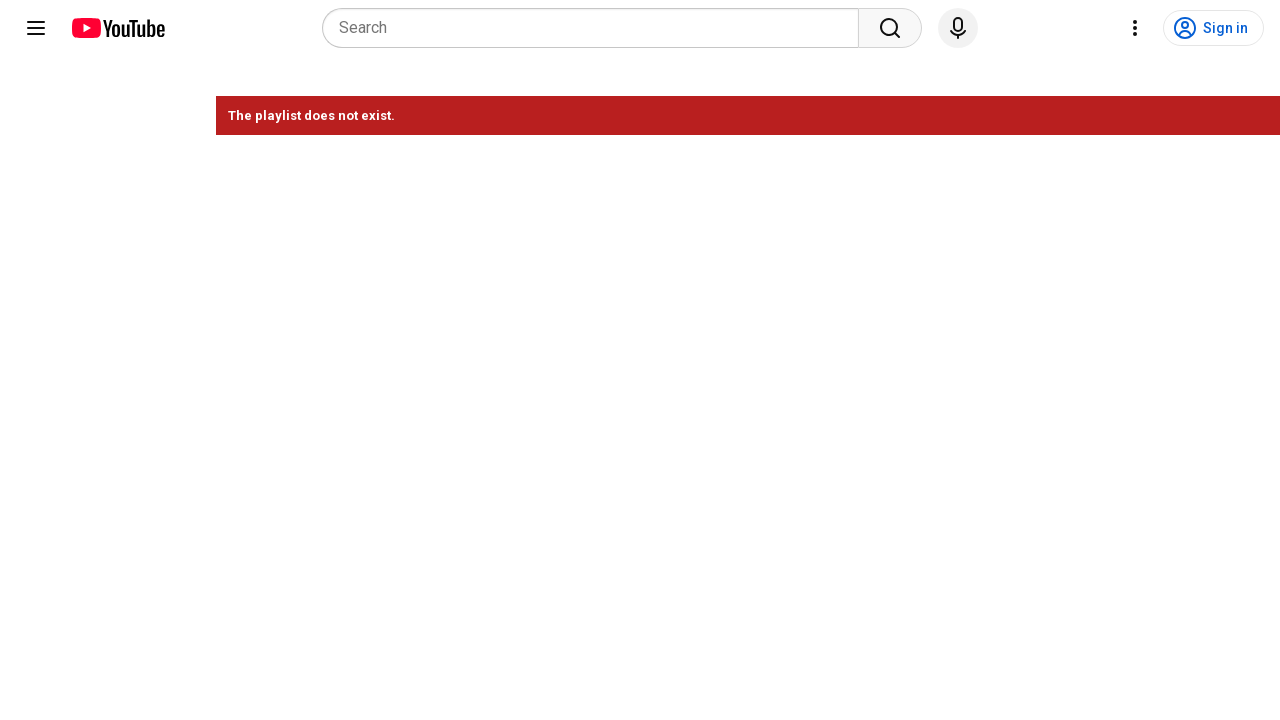